Tests sendKeys action by typing 'abc' into a text input field

Starting URL: https://www.selenium.dev/selenium/web/single_text_input.html

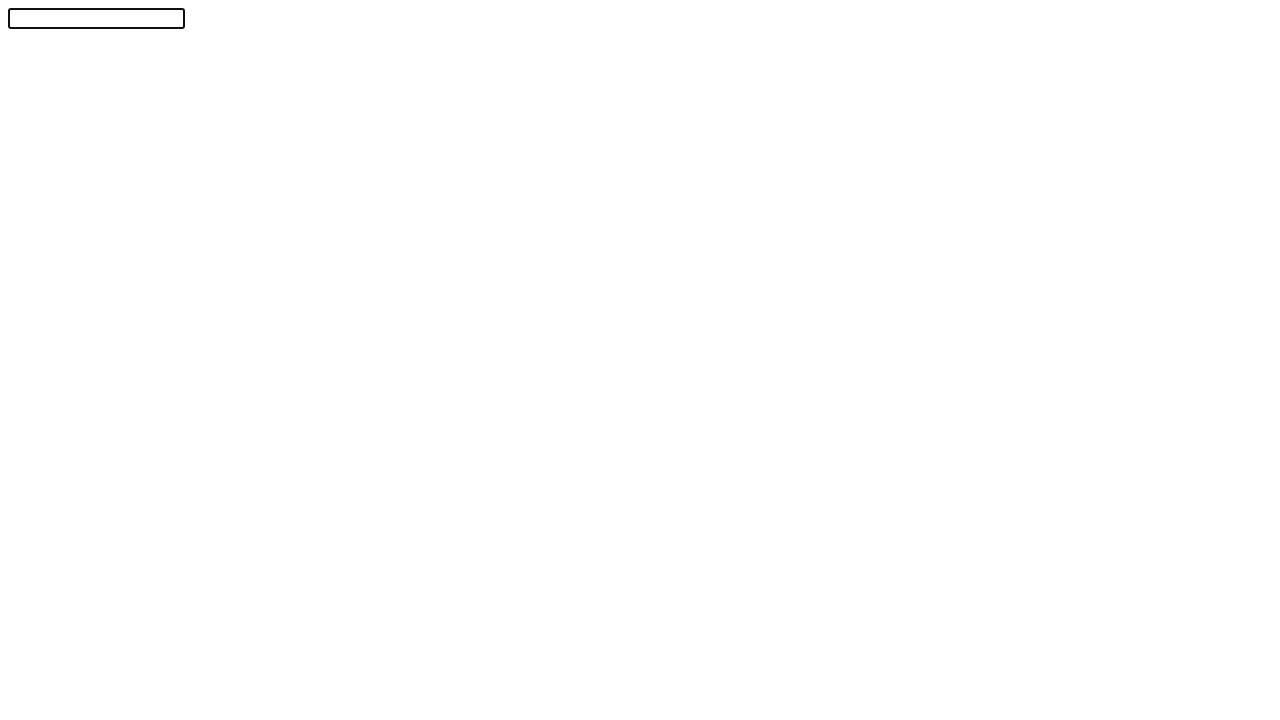

Clicked on the text input field at (96, 18) on #textInput
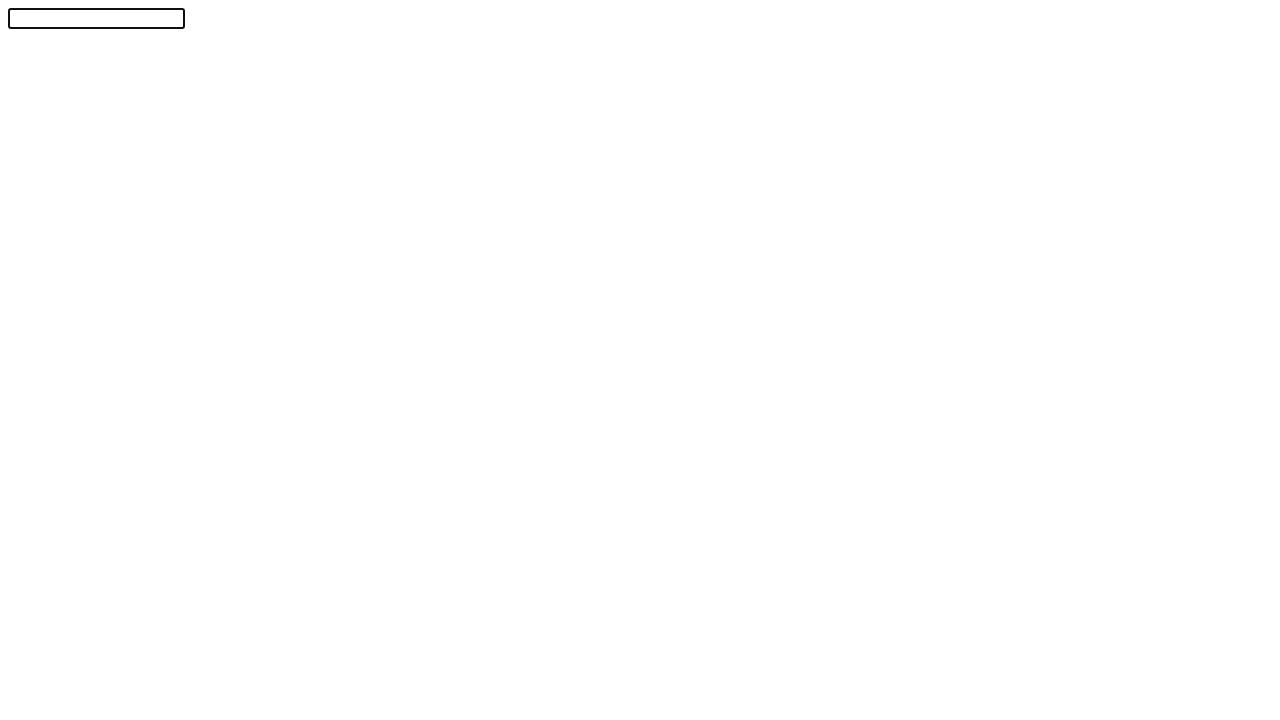

Typed 'abc' into the text field using keyboard
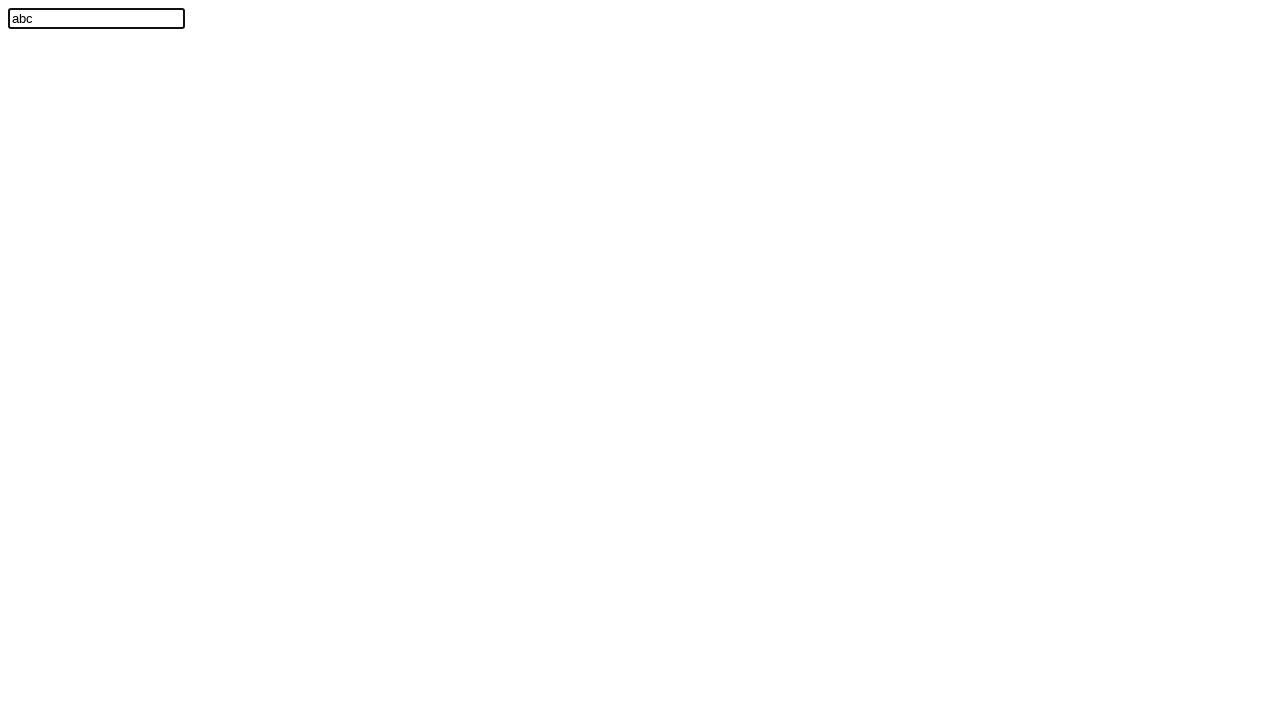

Verified that text field contains 'abc'
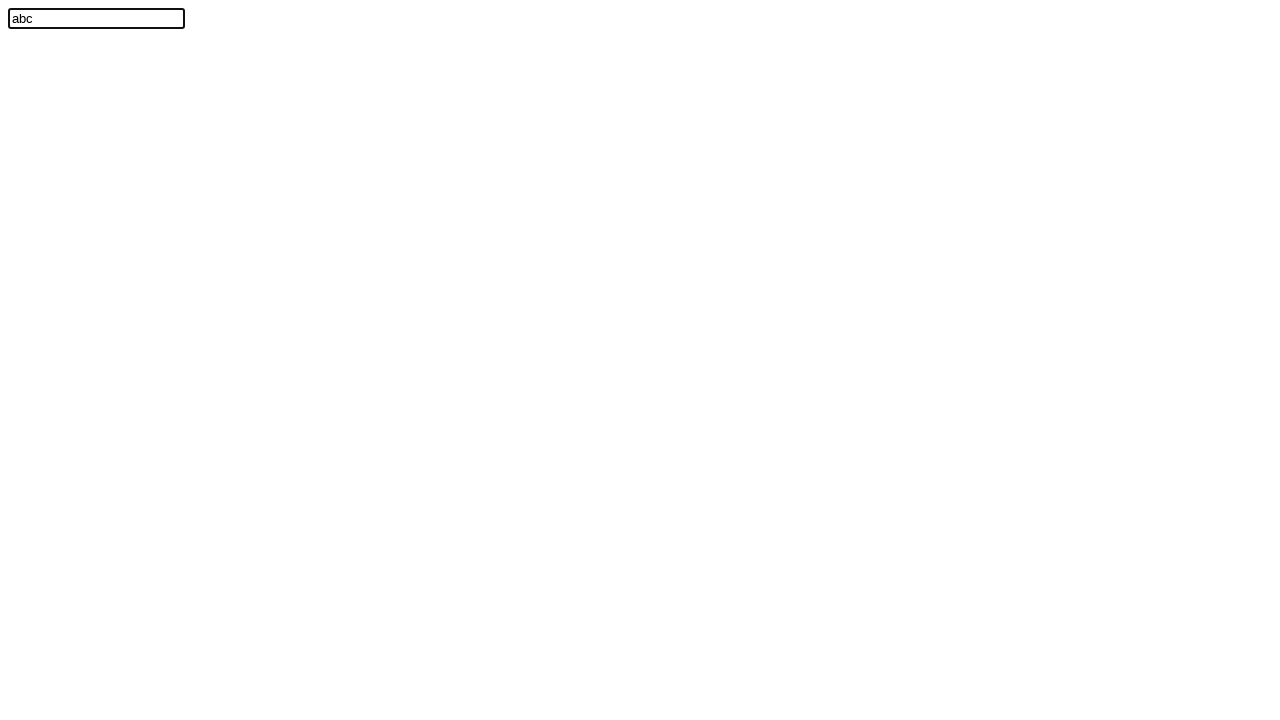

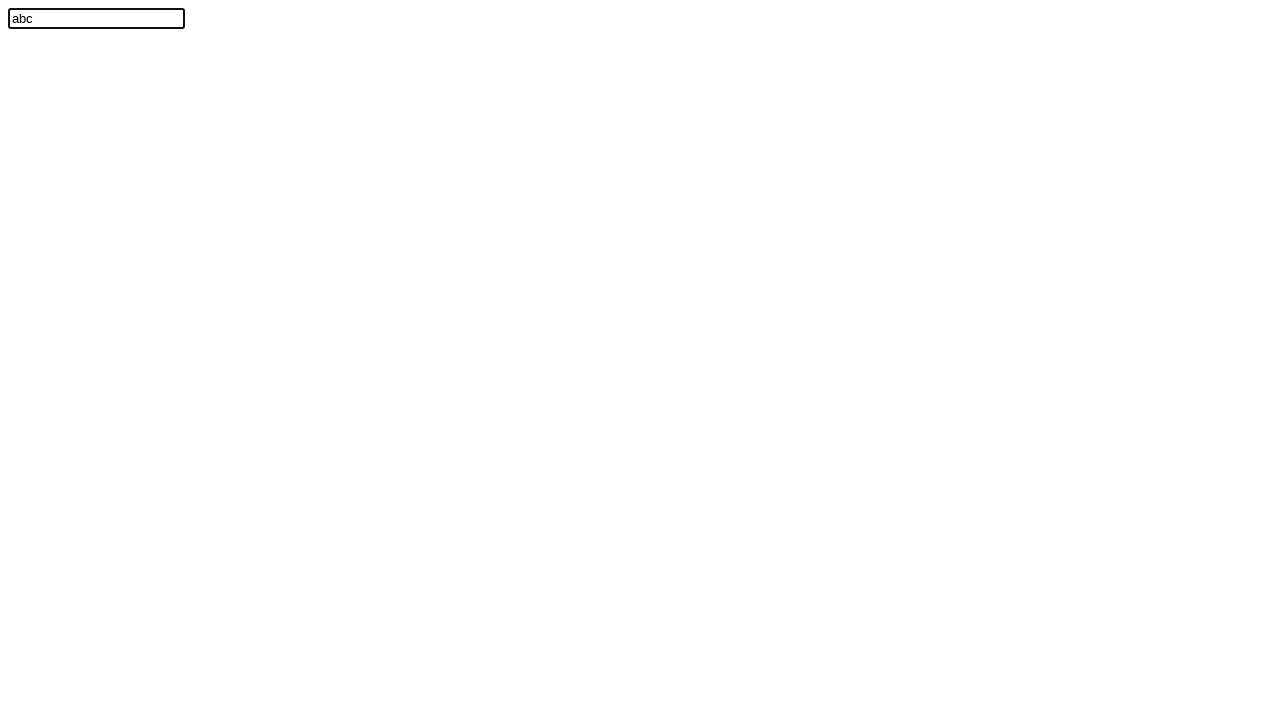